Tests dropdown functionality by selecting Option 1 and verifying the selection

Starting URL: https://the-internet.herokuapp.com/dropdown

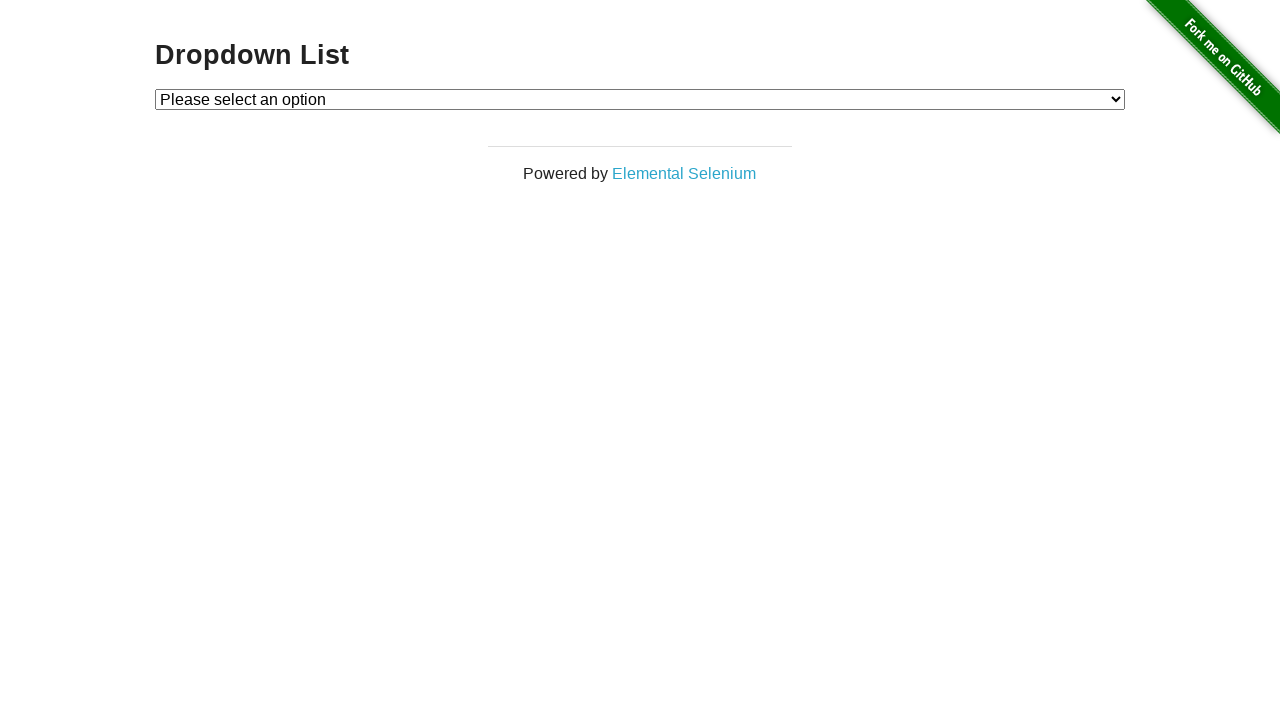

Selected Option 1 from dropdown on #dropdown
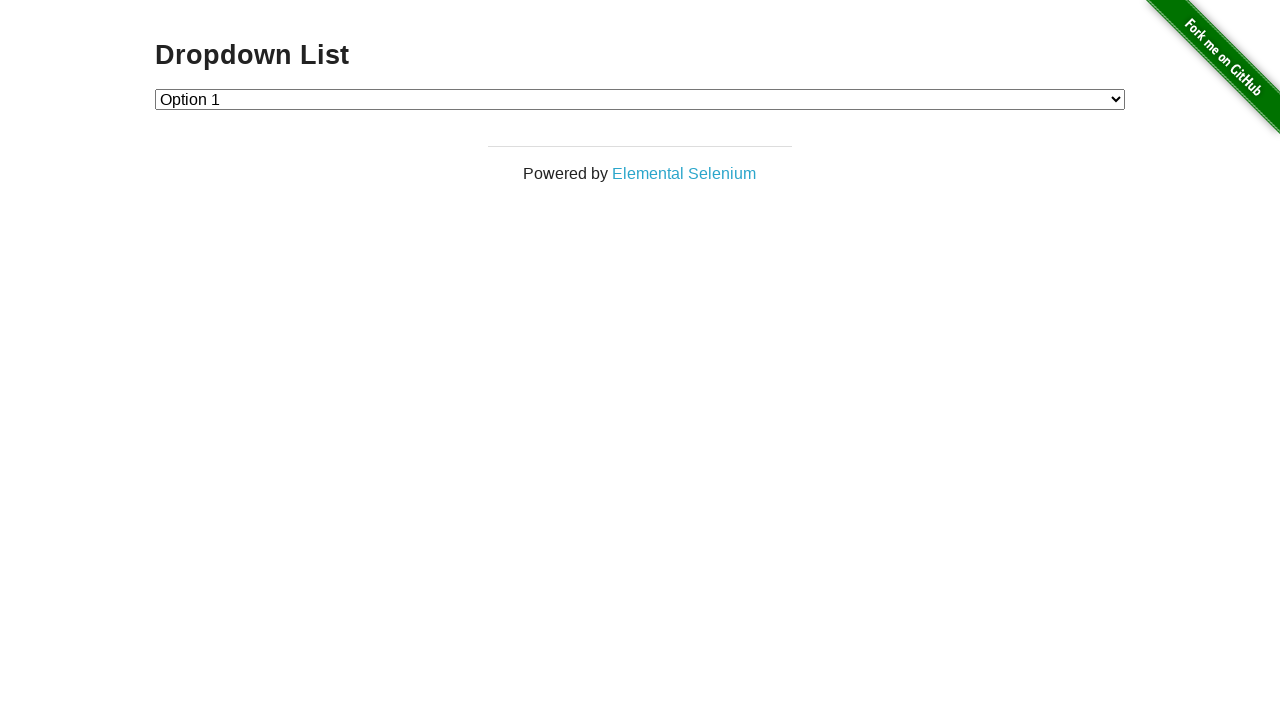

Verified dropdown value is '1' (Option 1)
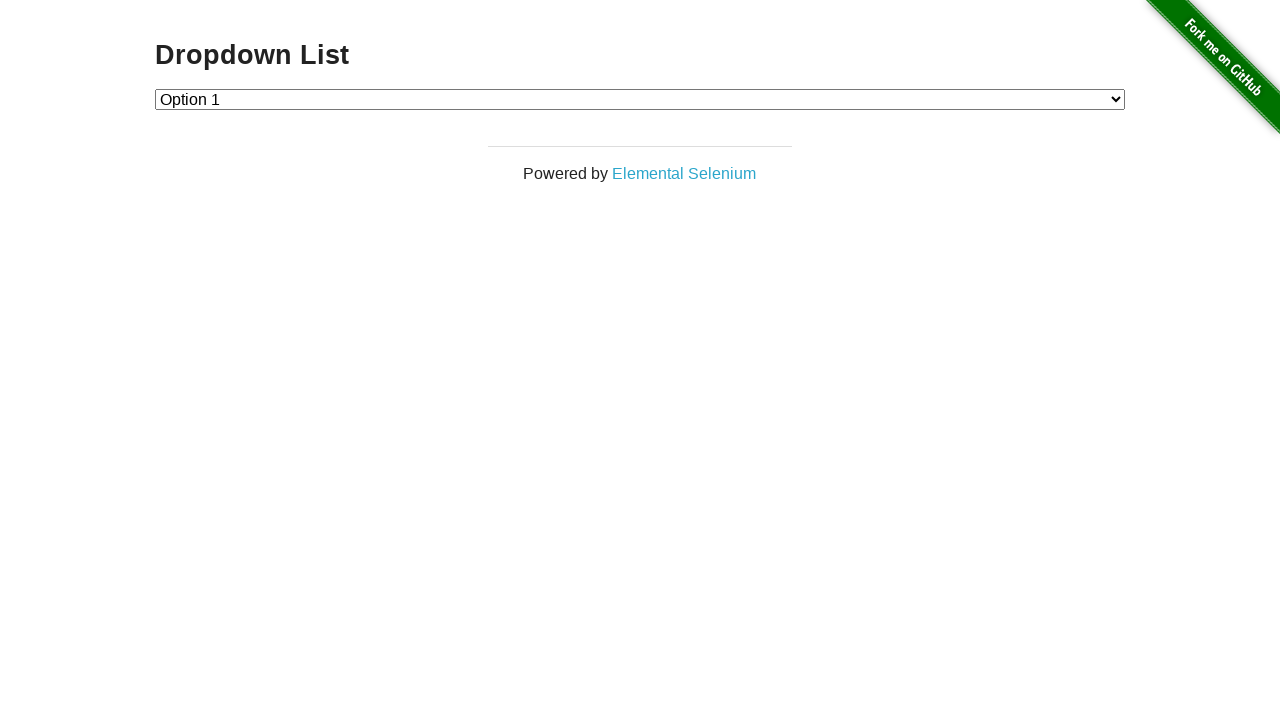

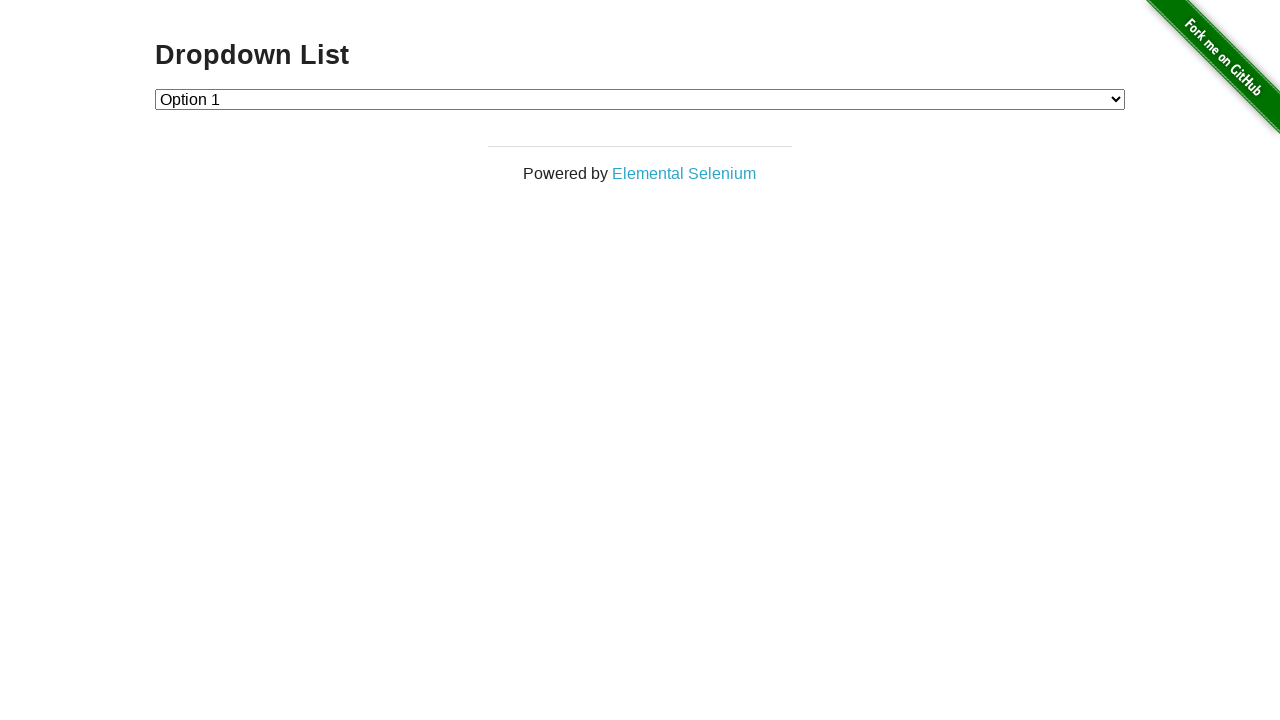